Tests keyboard key press functionality by sending the TAB key using keyboard actions and verifying the result text displays the correct key pressed.

Starting URL: http://the-internet.herokuapp.com/key_presses

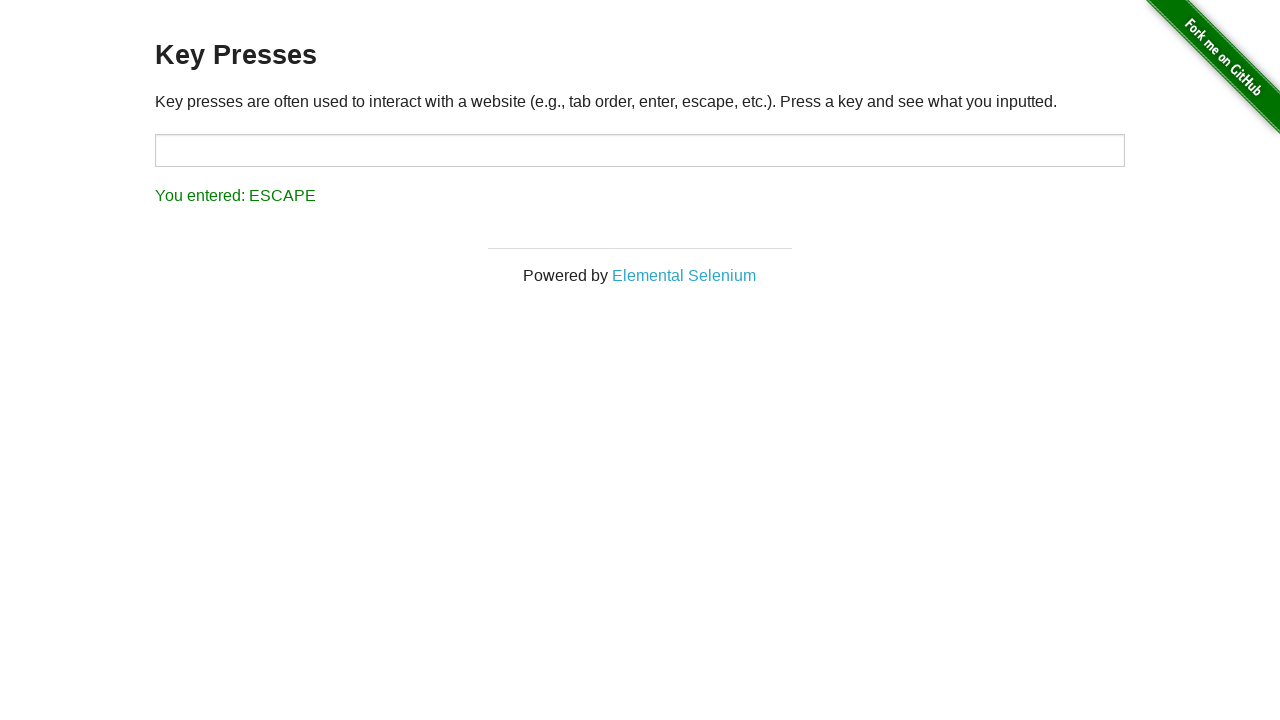

Pressed the TAB key
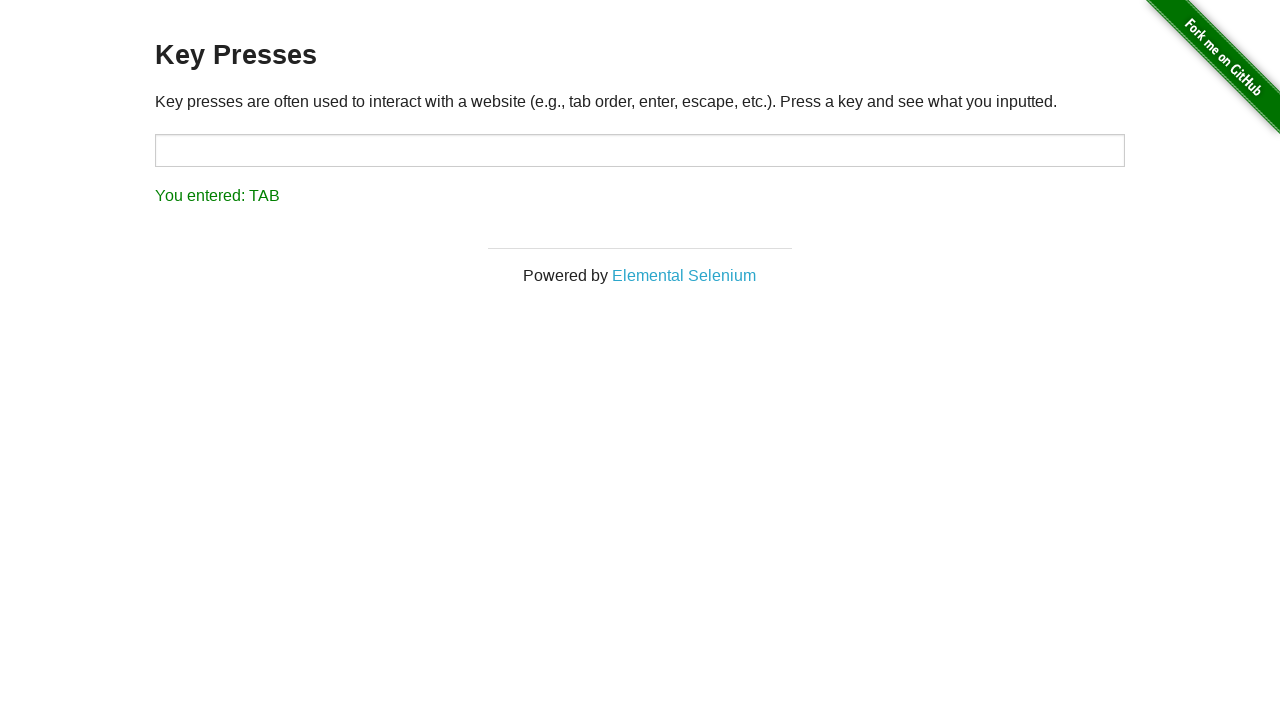

Result element loaded
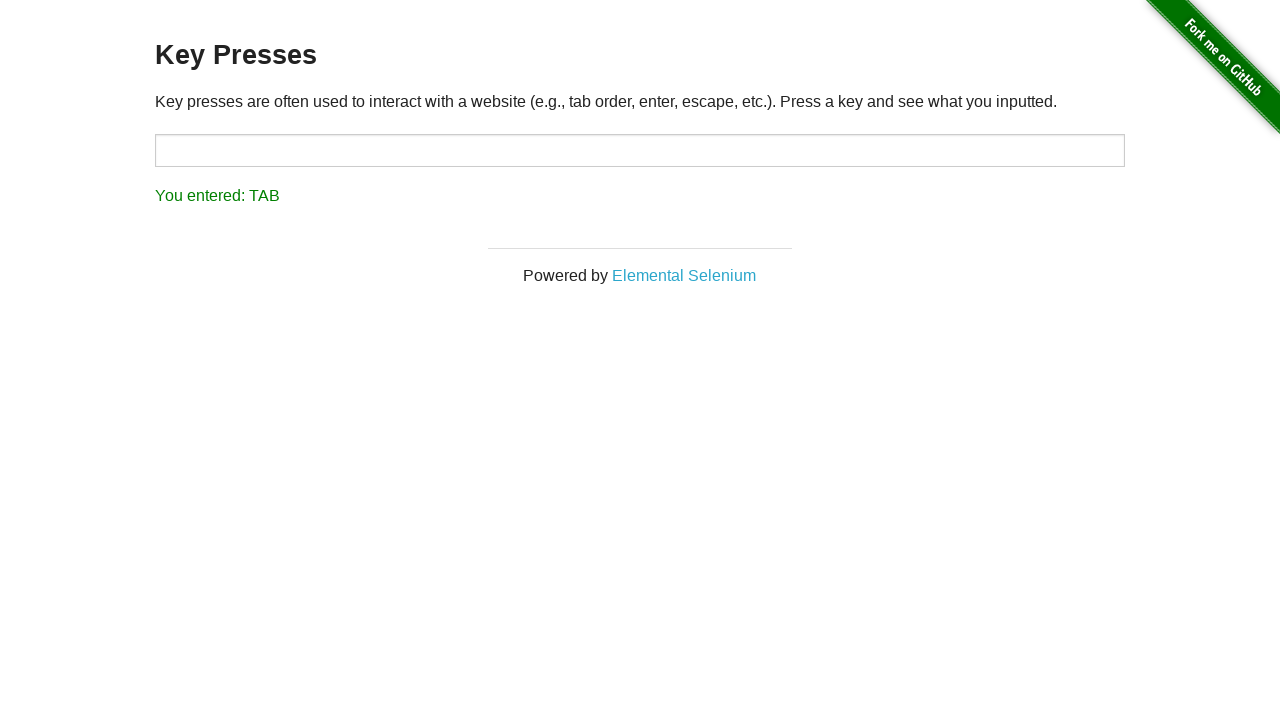

Retrieved result text content
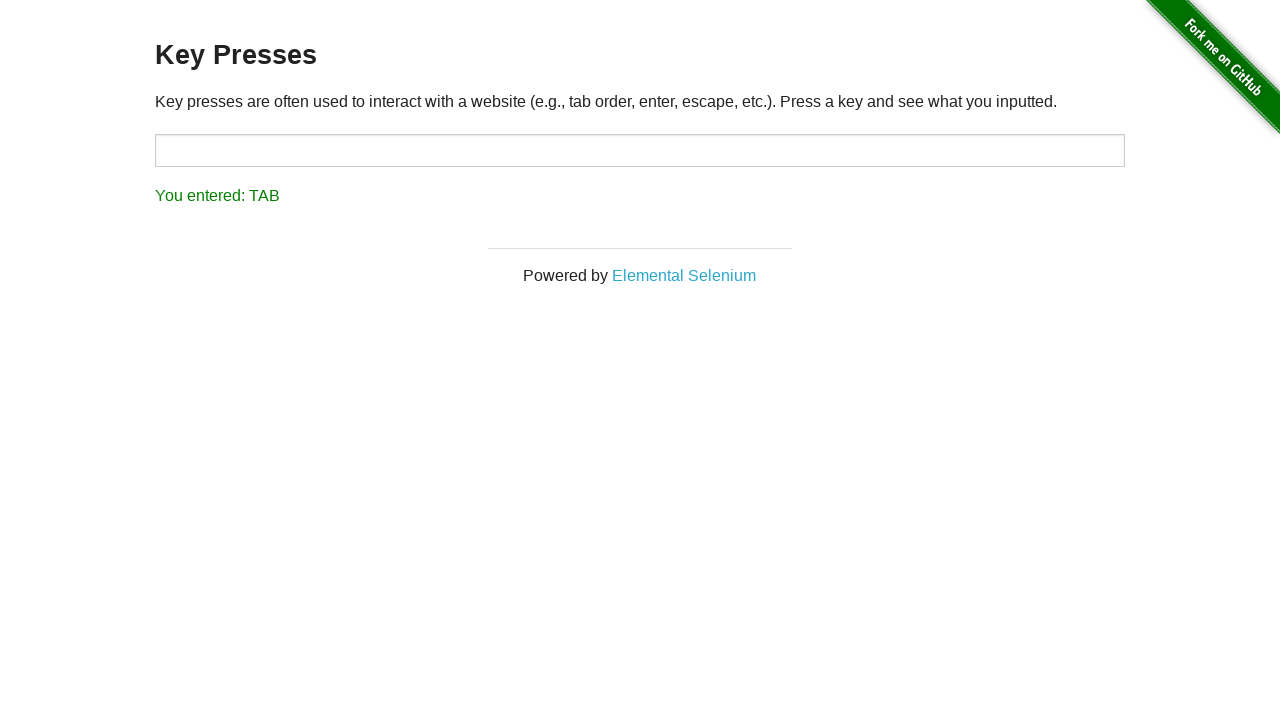

Verified result text displays 'You entered: TAB'
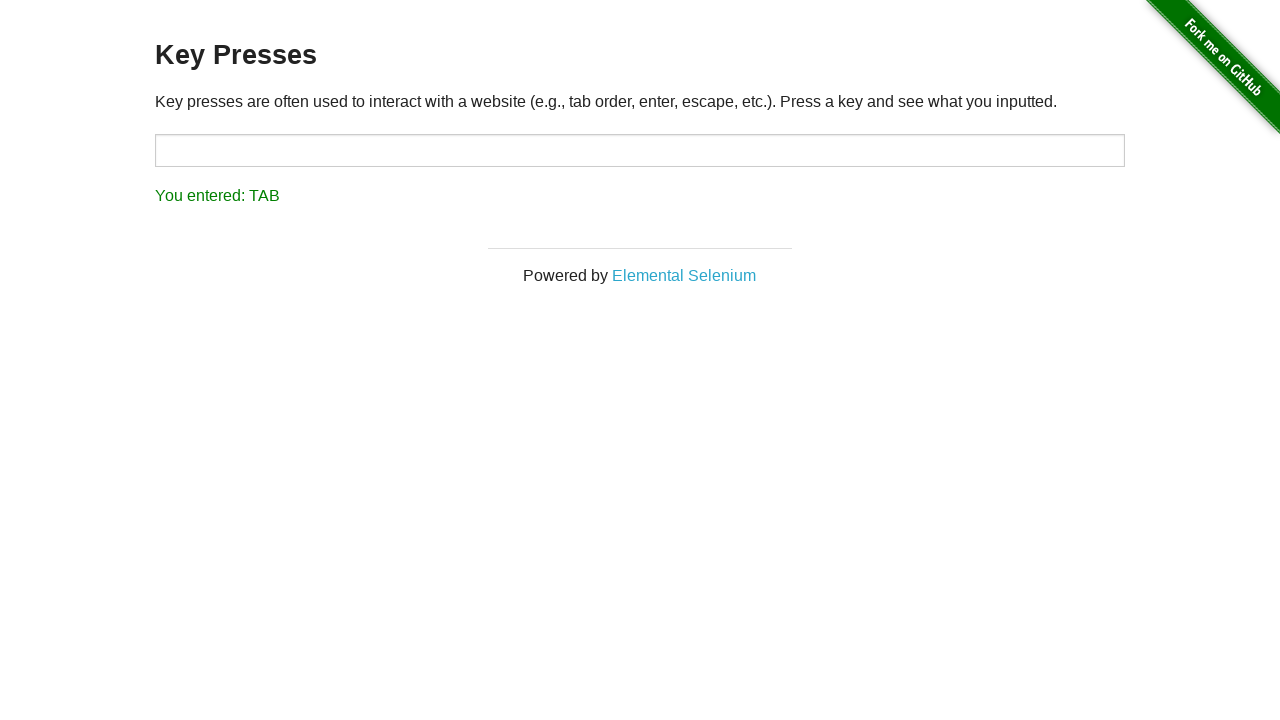

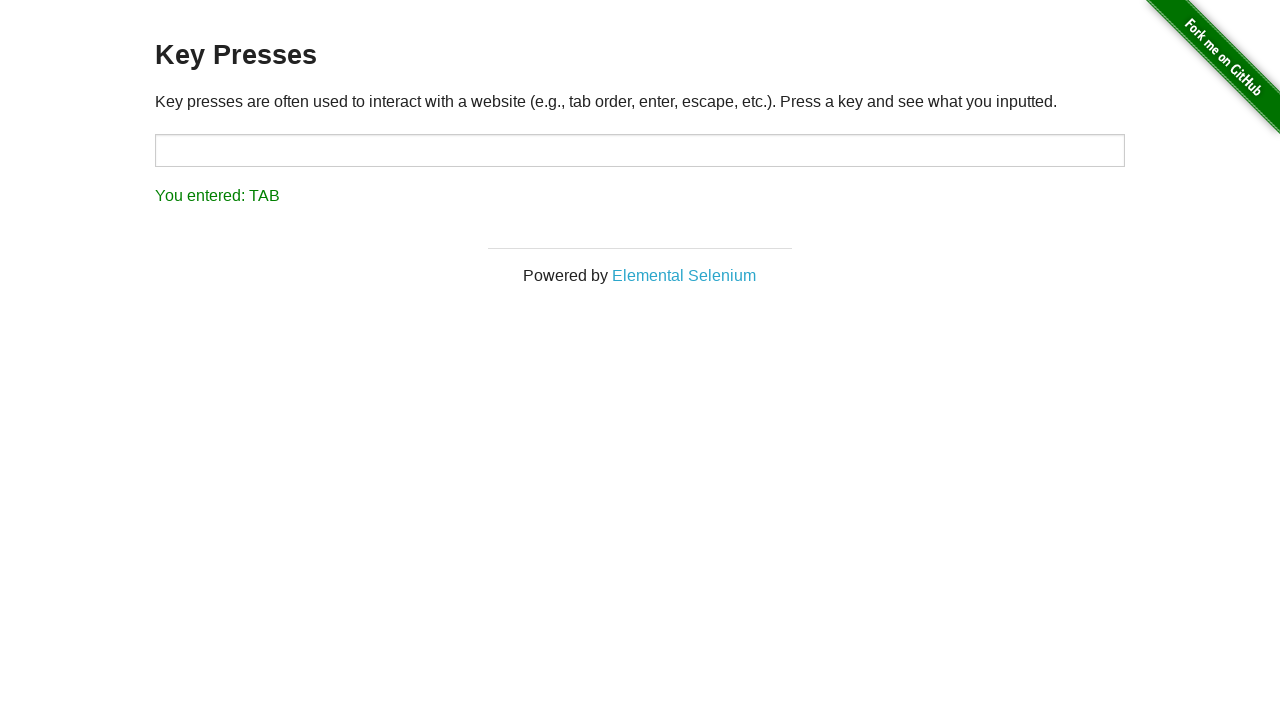